Tests registration form validation by submitting with valid and invalid passwords, verifying alert messages for both cases

Starting URL: http://automationbykrishna.com

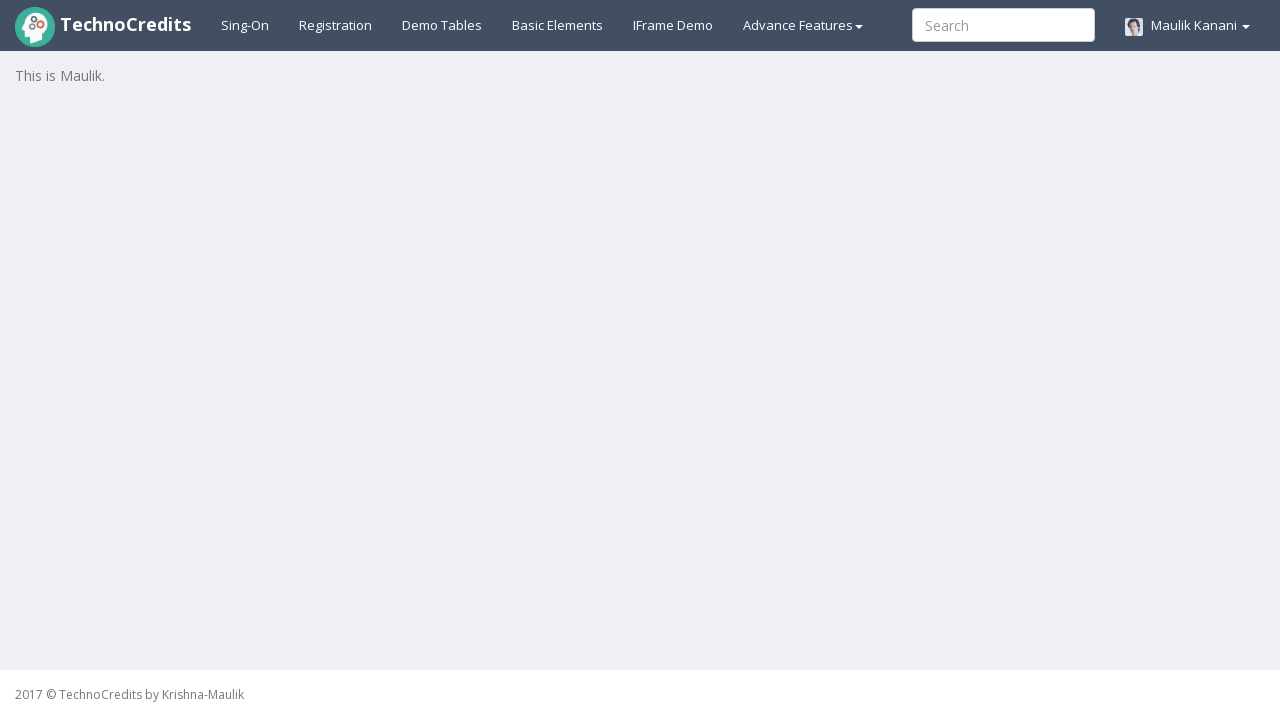

Clicked on Registration link at (336, 25) on #registration2
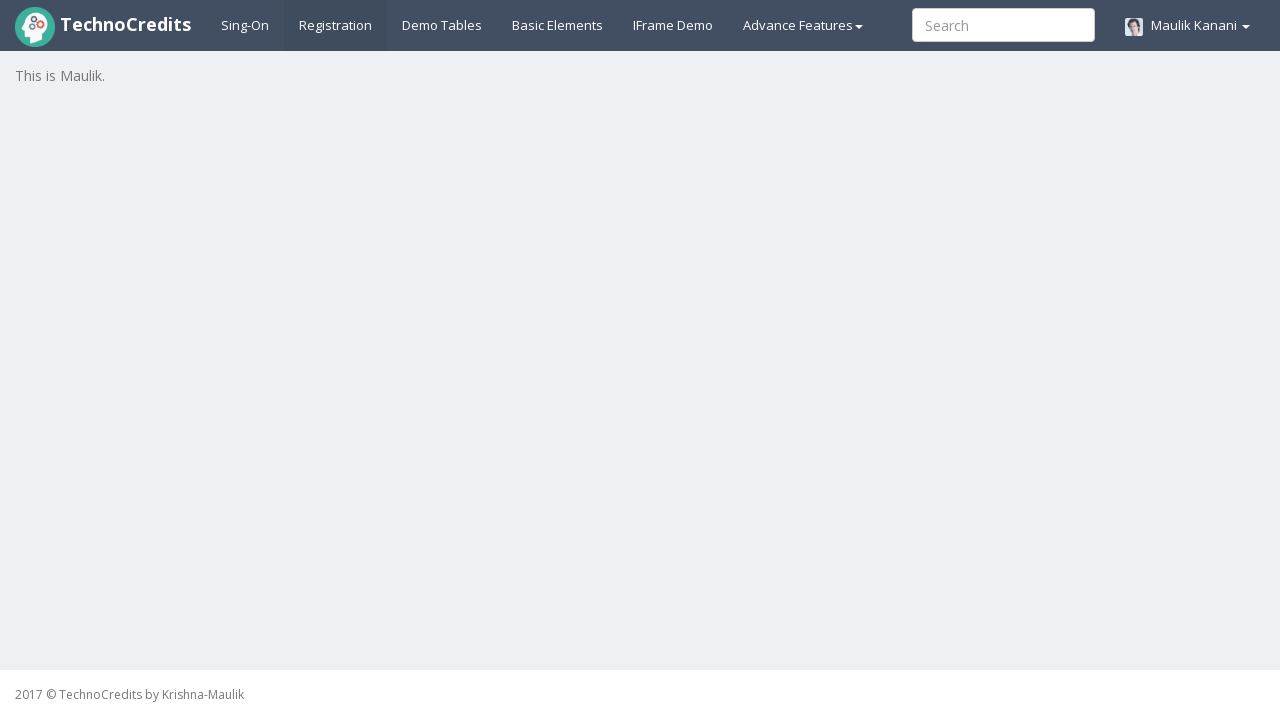

Registration form loaded and username field is visible
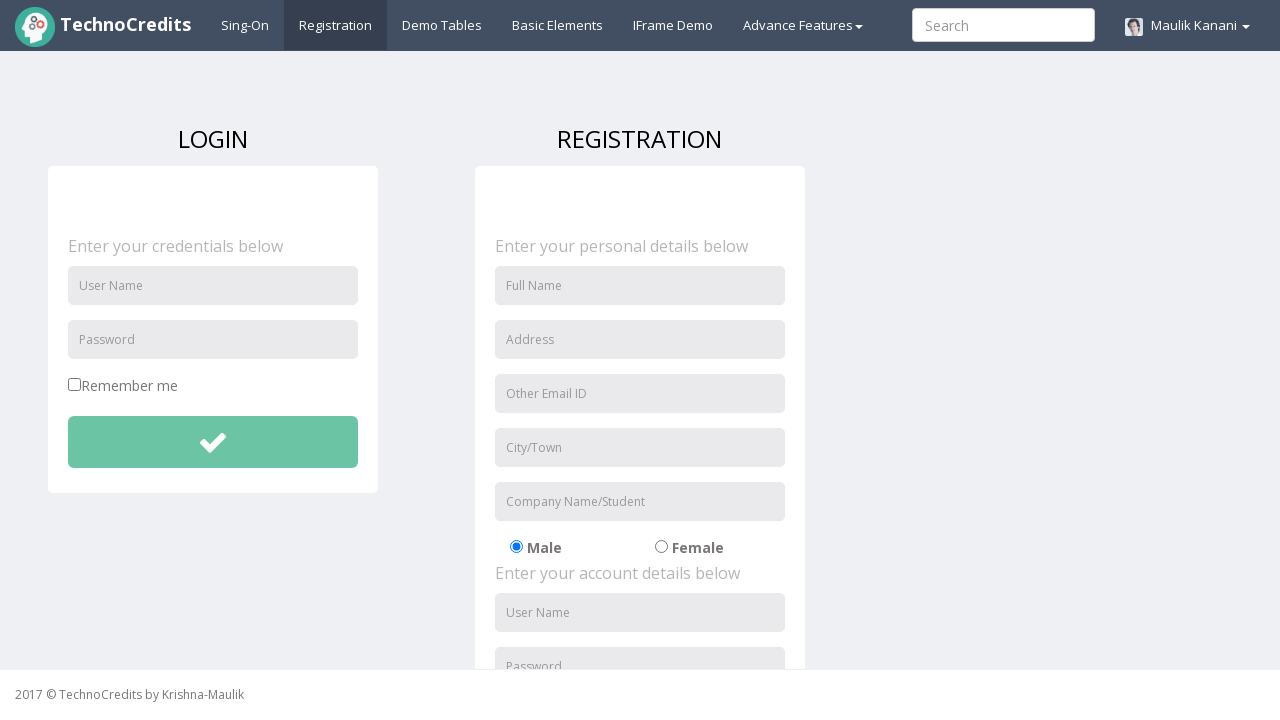

Entered username 'testuser123' in username field on #unameSignin
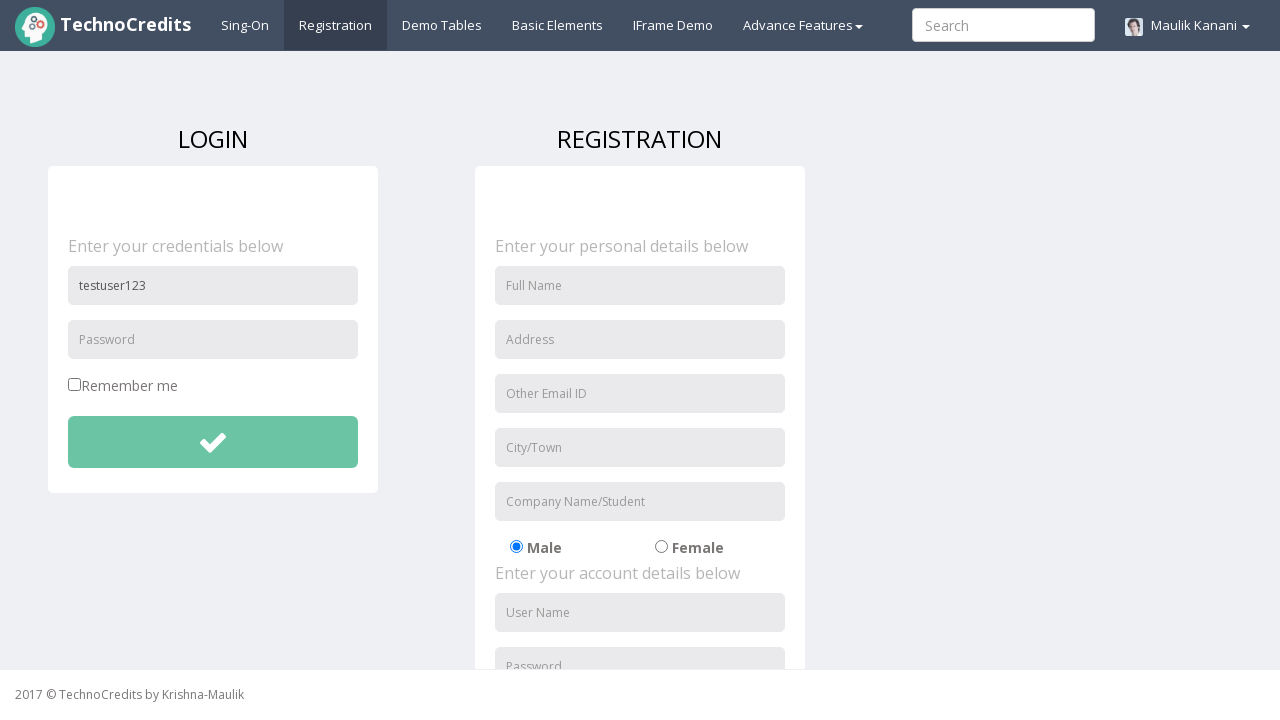

Entered valid password 'TestPass123!' (12 characters, >8) on #pwdSignin
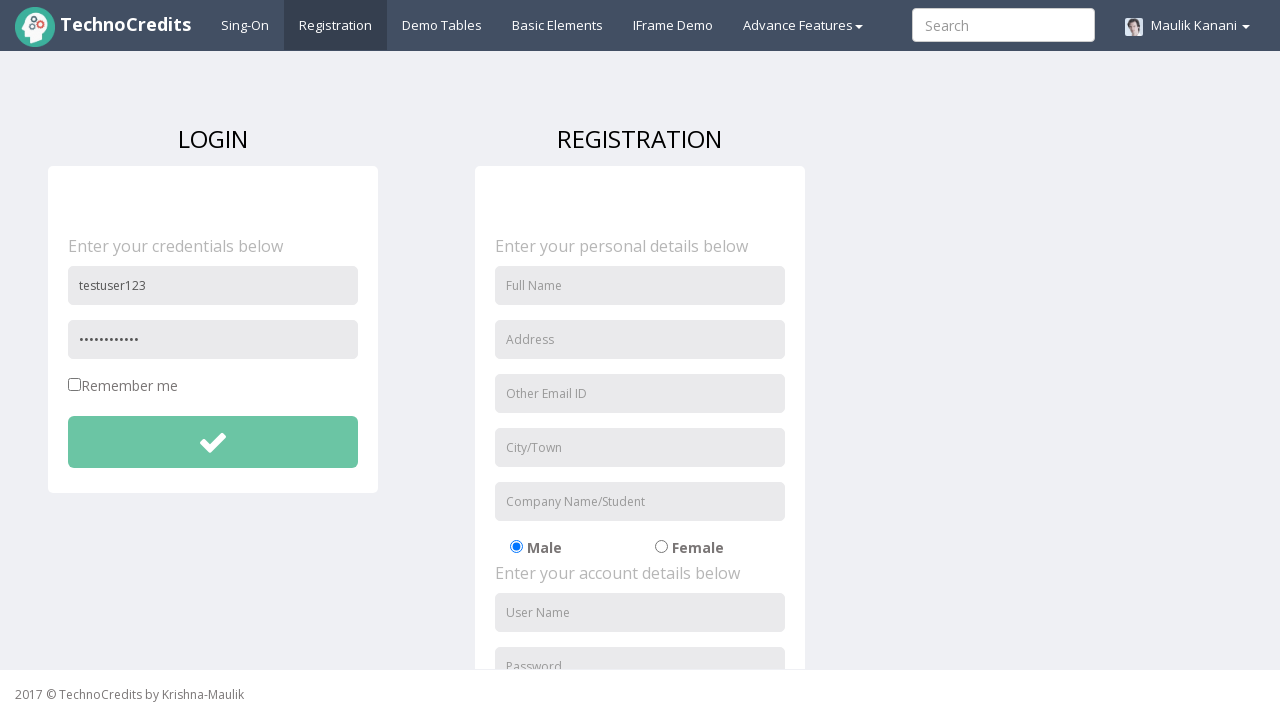

Clicked submit button to test valid password at (213, 442) on #btnsubmitdetails
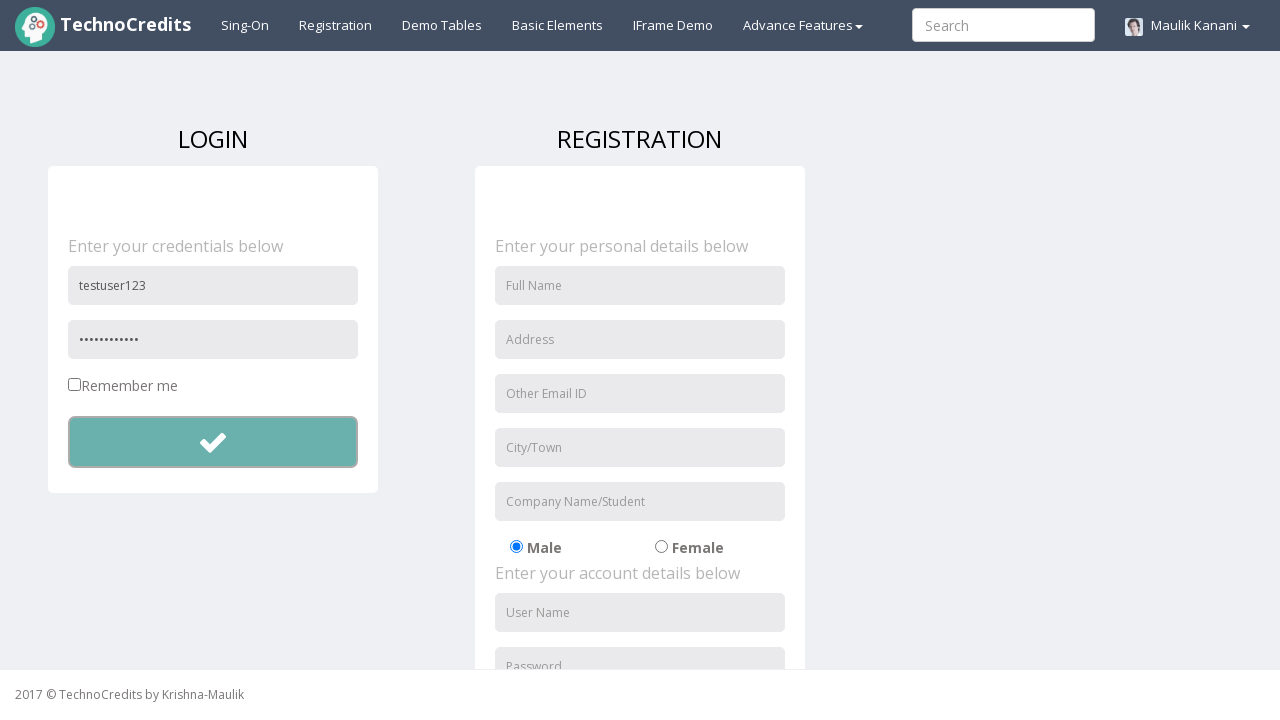

Accepted alert dialog for valid password submission
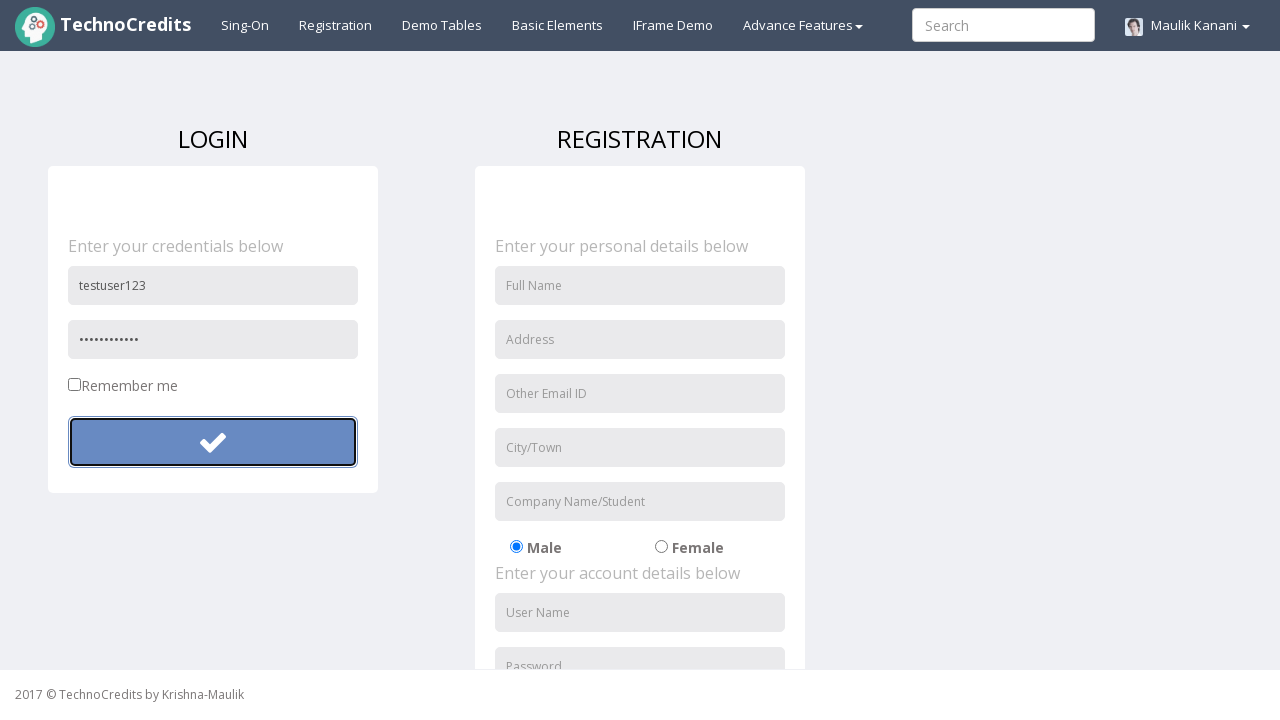

Cleared username field on #unameSignin
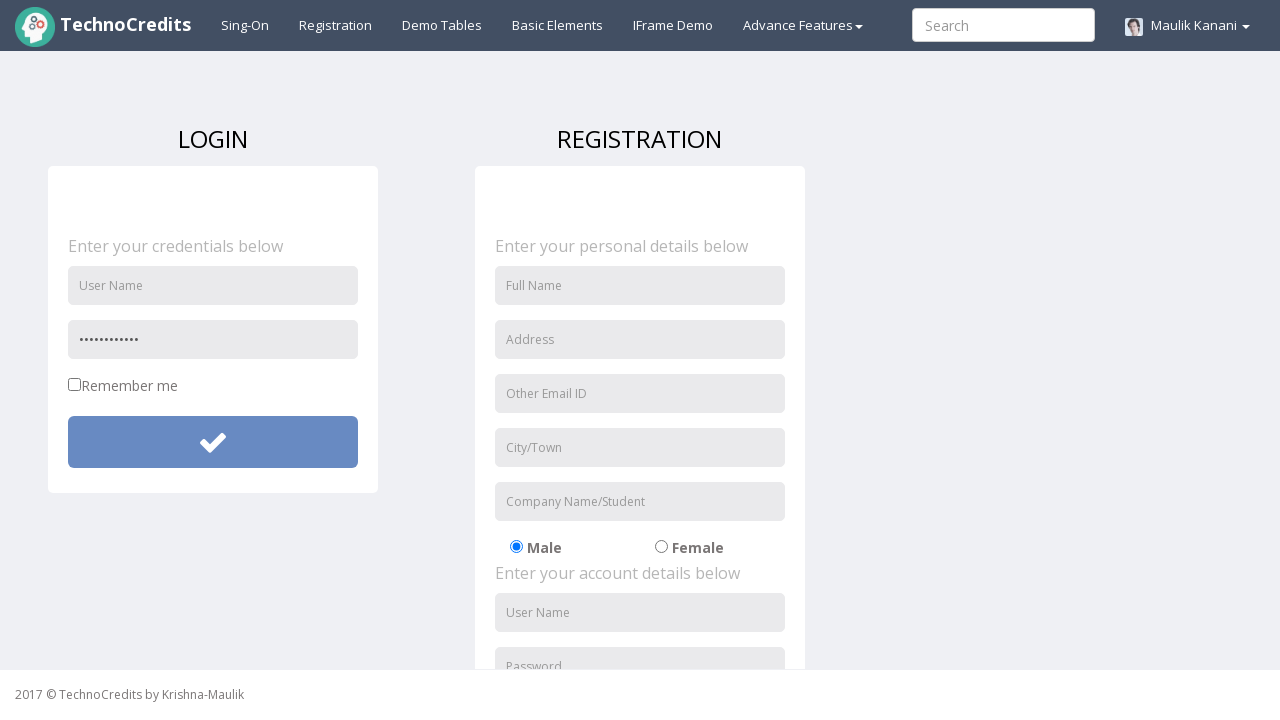

Cleared password field on #pwdSignin
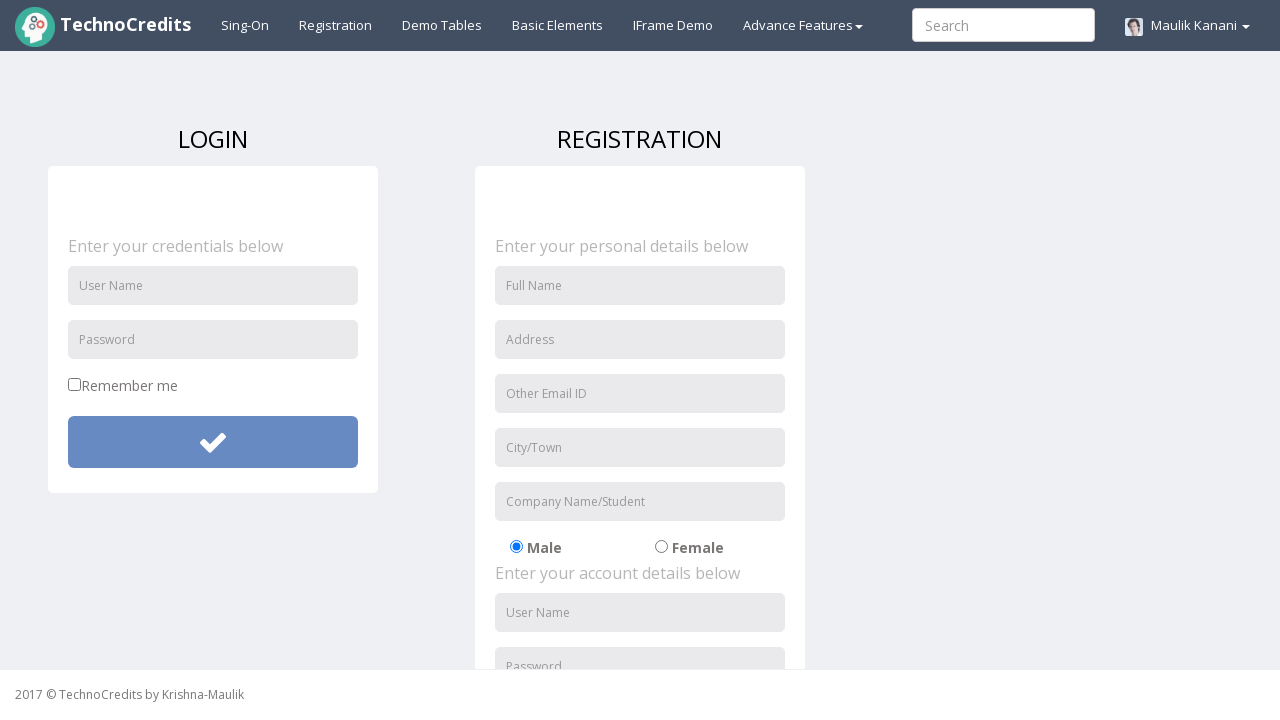

Entered username 'testuser456' for invalid password test on #unameSignin
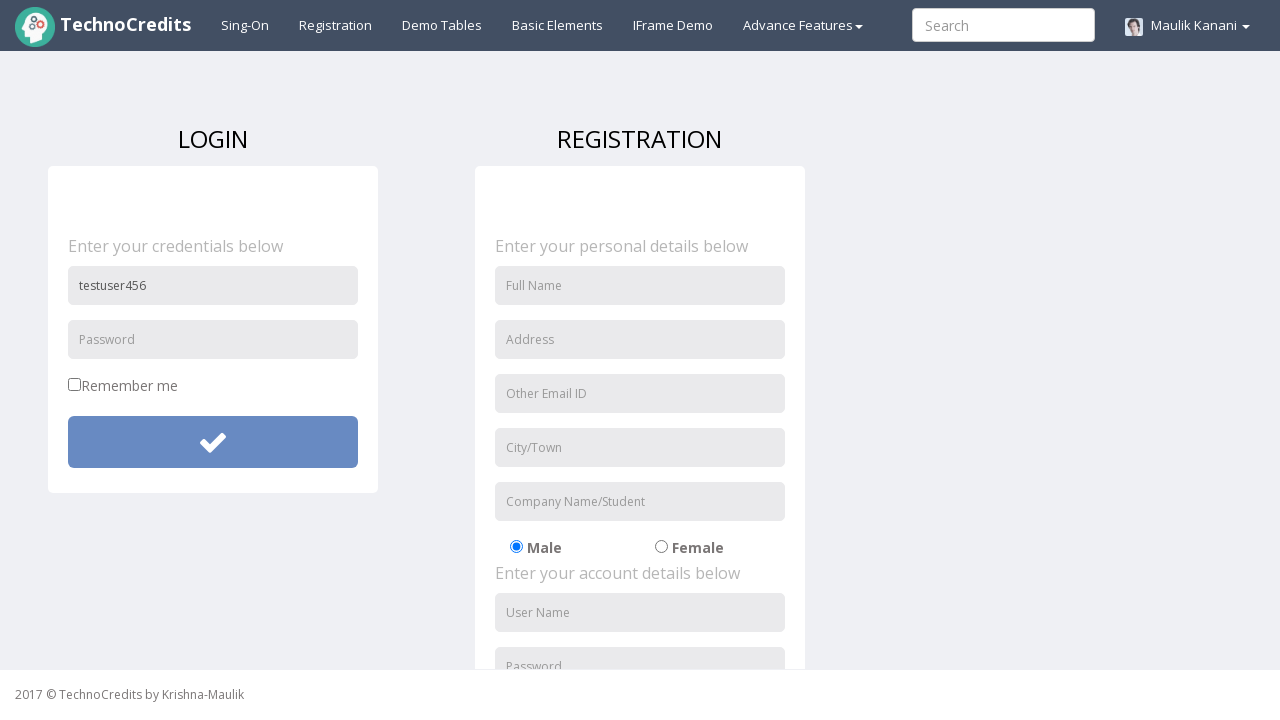

Entered invalid password 'Pass12' (6 characters, <8) on #pwdSignin
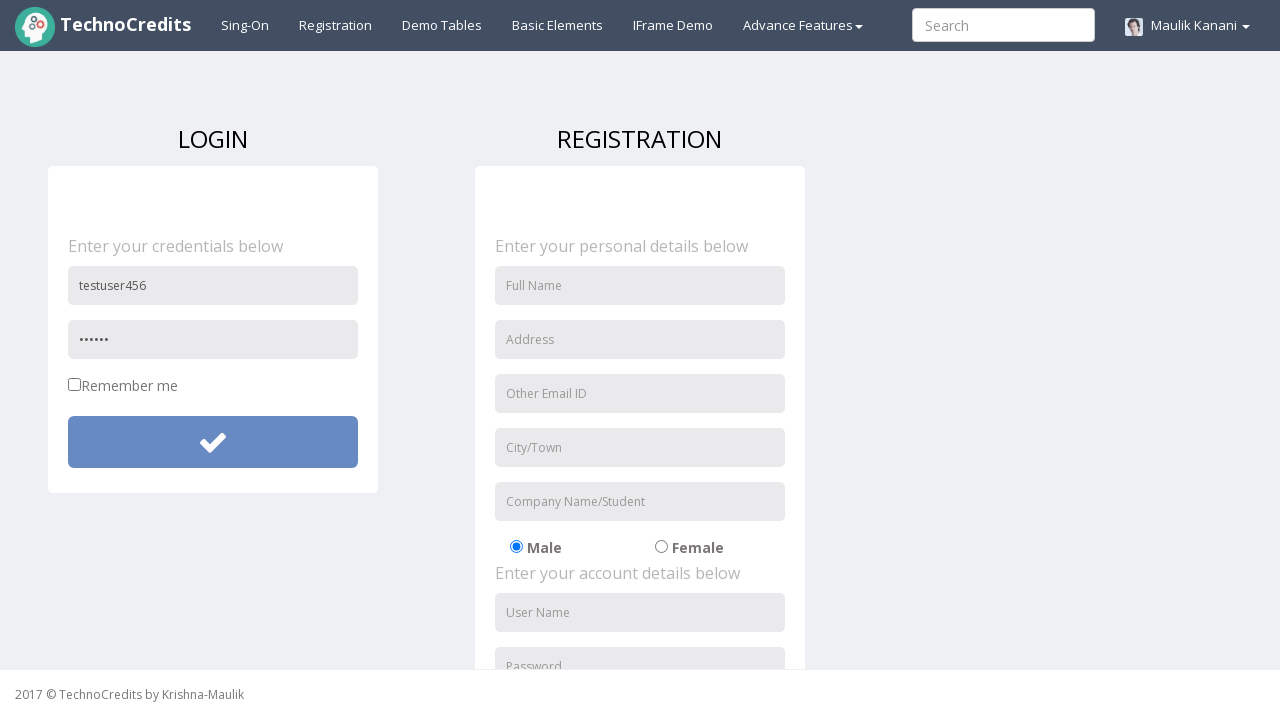

Clicked submit button to test invalid password at (213, 442) on #btnsubmitdetails
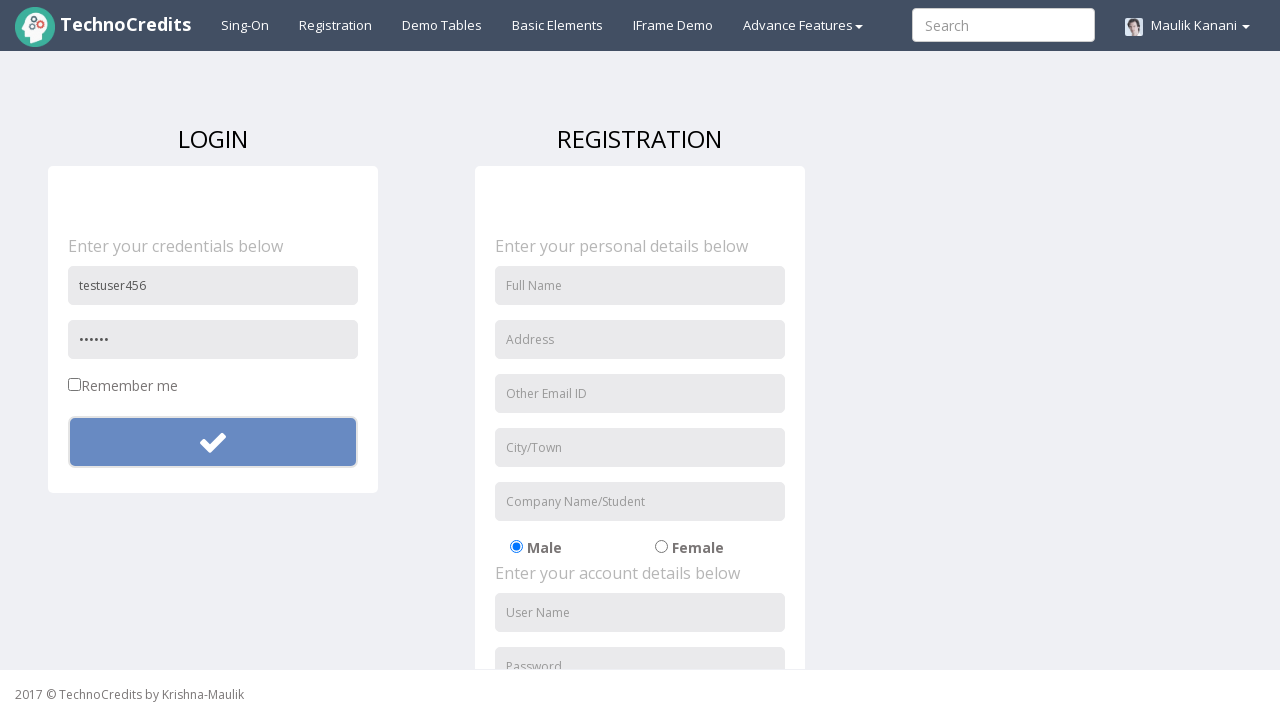

Waited for invalid password alert to appear
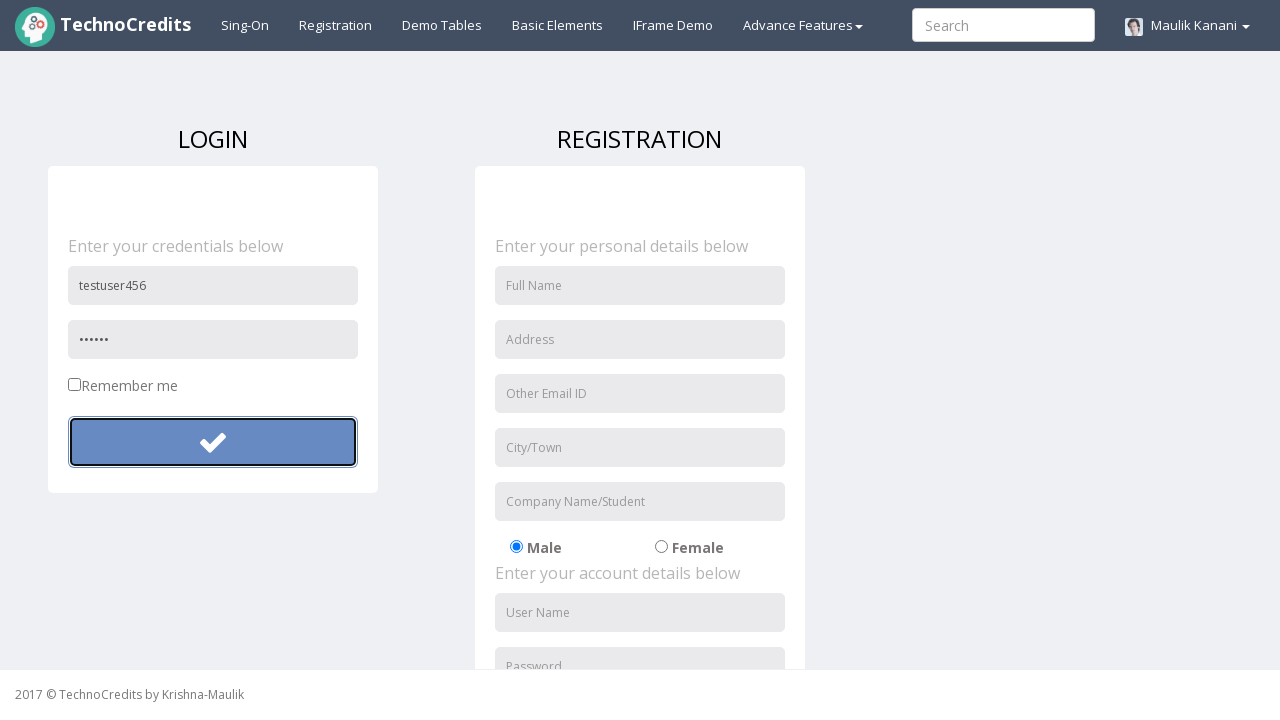

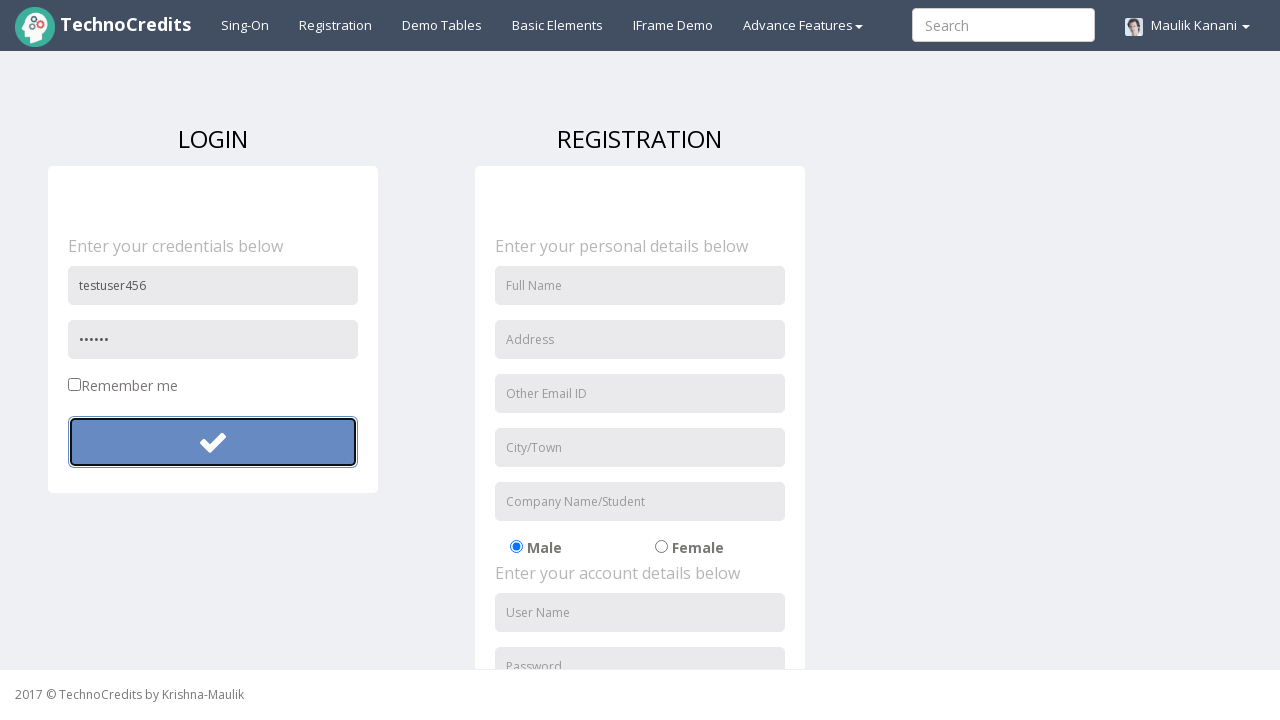